Tests right-click functionality by navigating to context menu page and performing a context click on a designated area

Starting URL: https://the-internet.herokuapp.com/

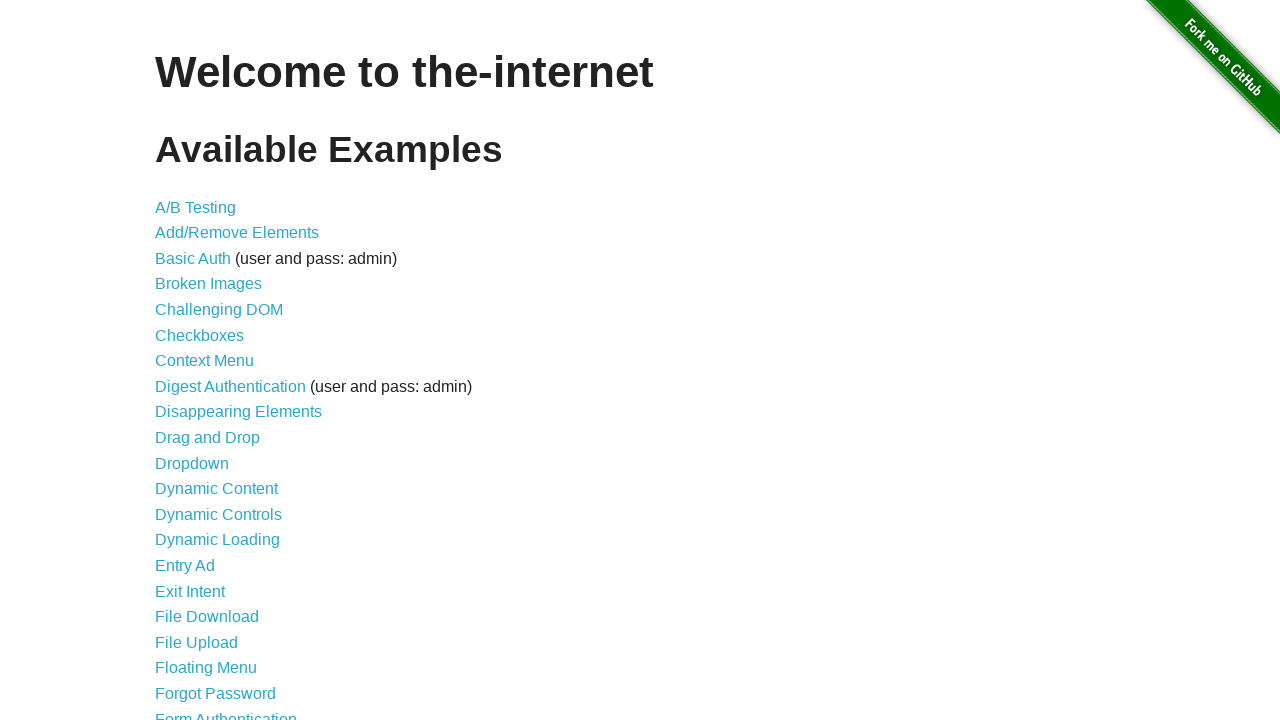

Clicked on Context Menu link at (204, 361) on text=Context
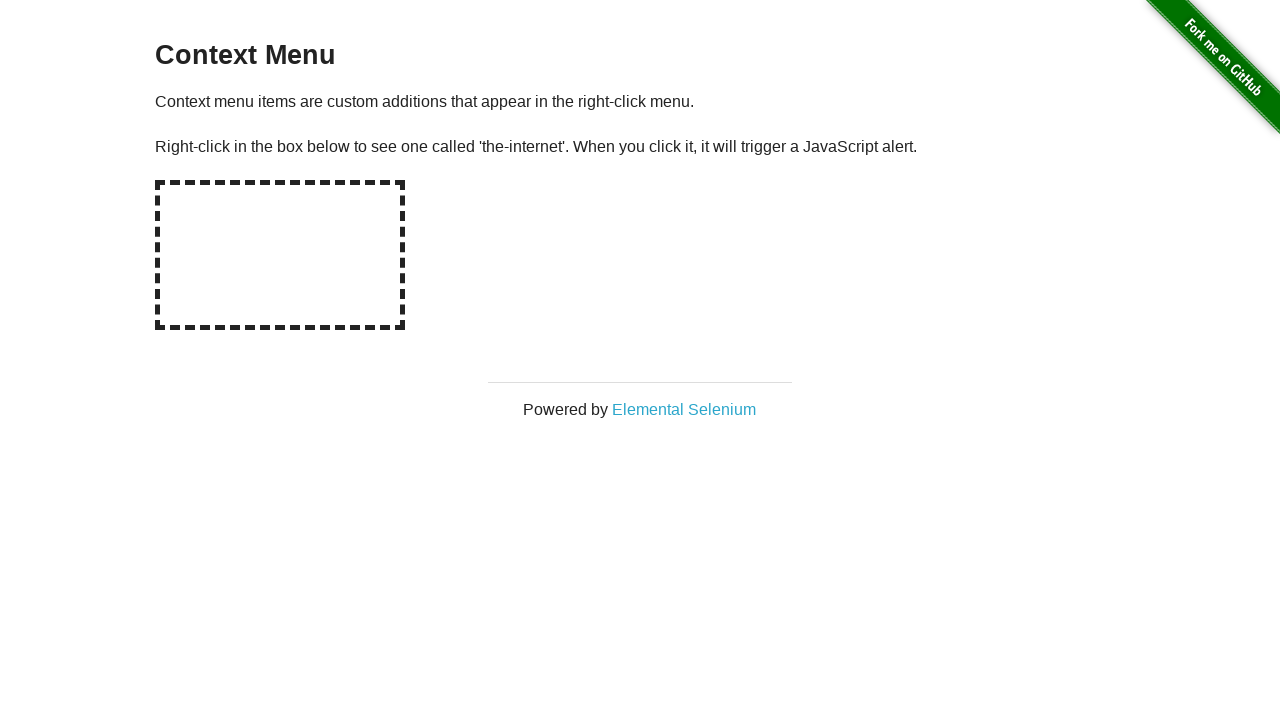

Performed right-click on the hot spot area at (280, 255) on #hot-spot
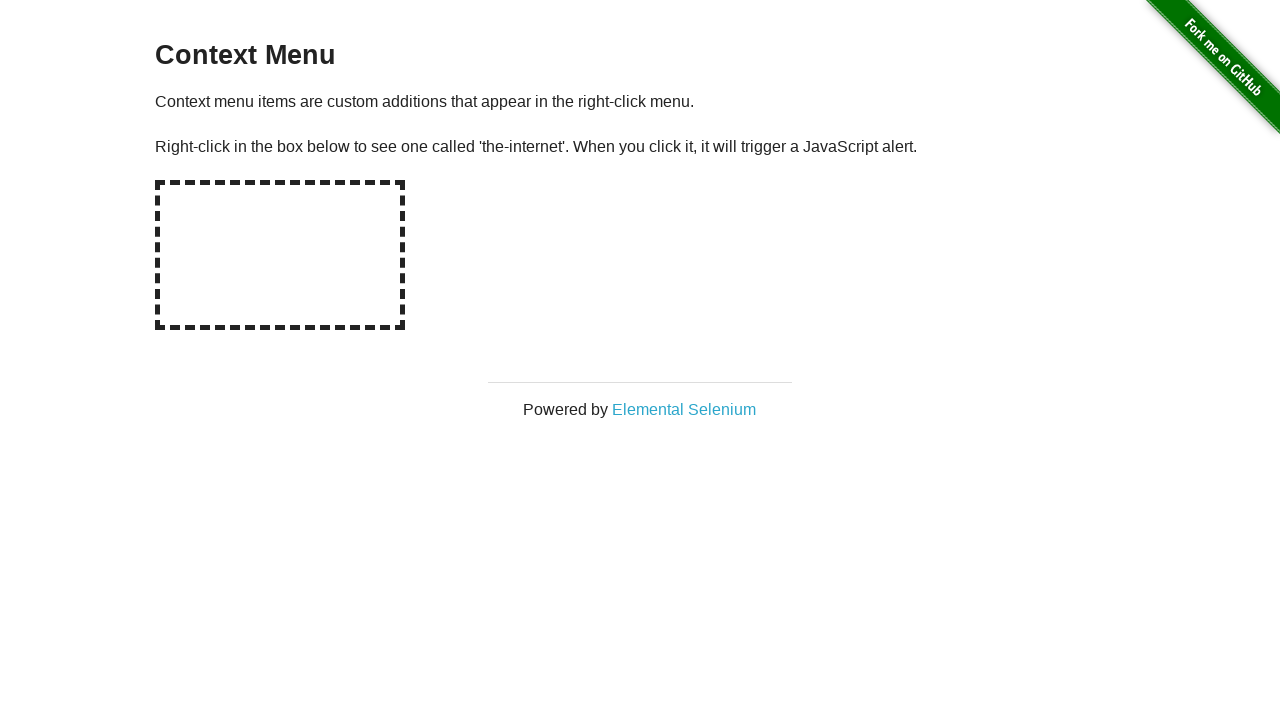

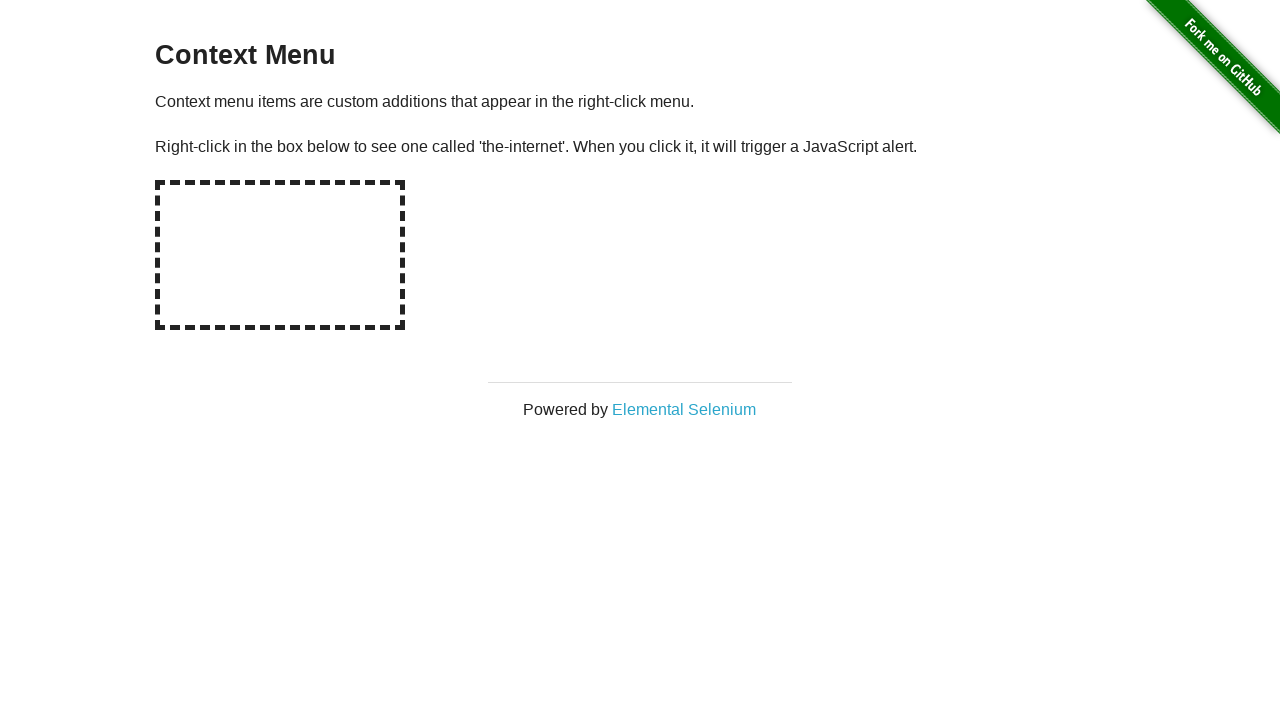